Tests the search bar functionality by entering a search term and verifying that the expected element appears with the correct text

Starting URL: https://popageorgianvictor.github.io/PUBLISHED-WEBPAGES/search_bar

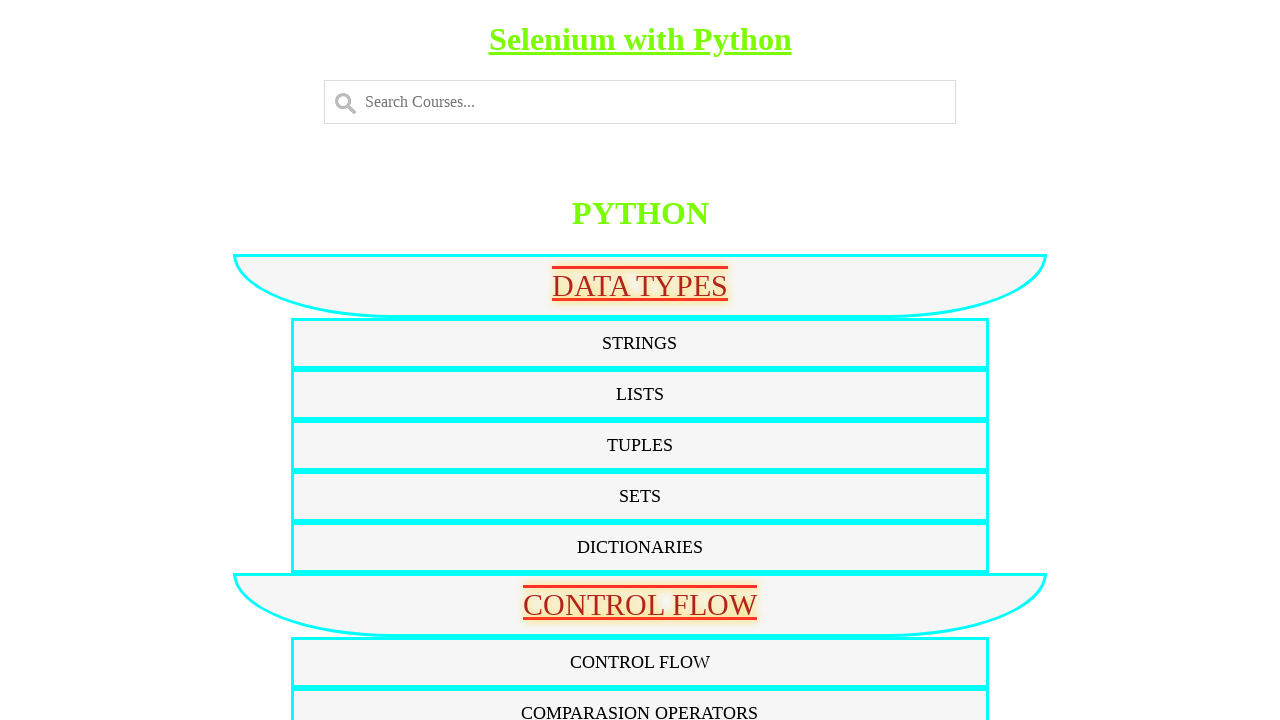

Navigated to search bar test page
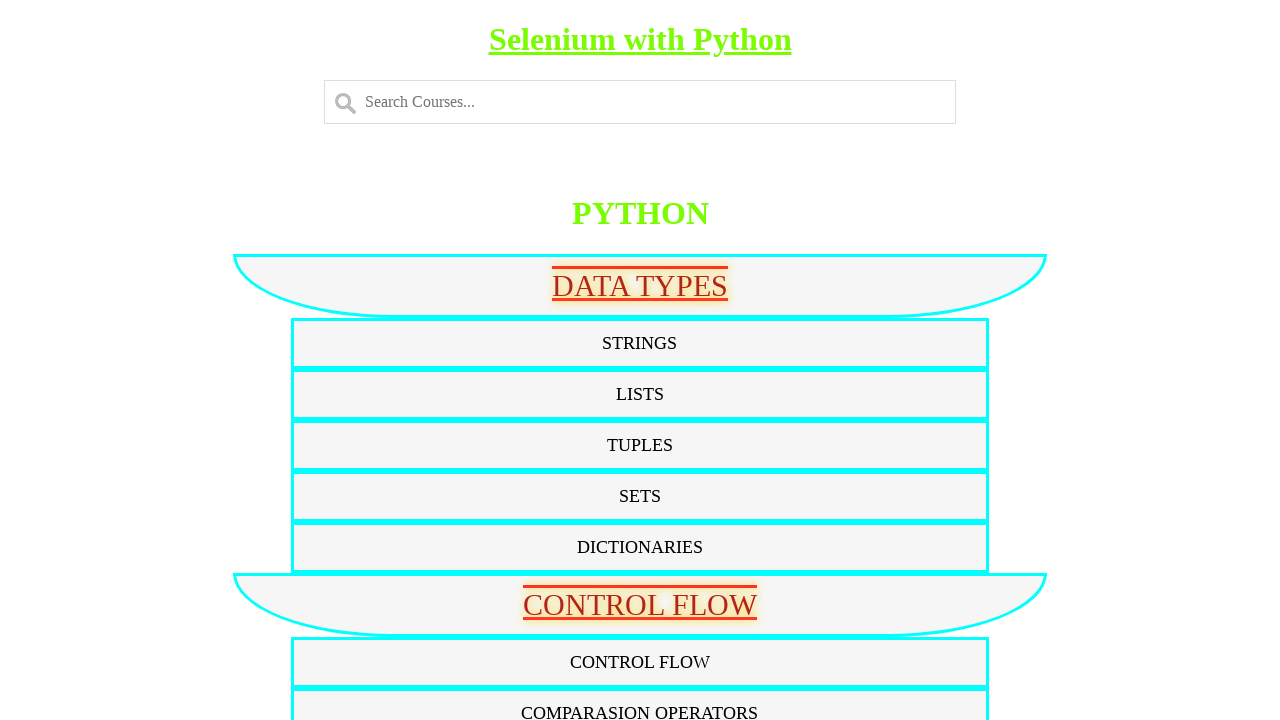

Filled search bar with 'lists' on #myInput
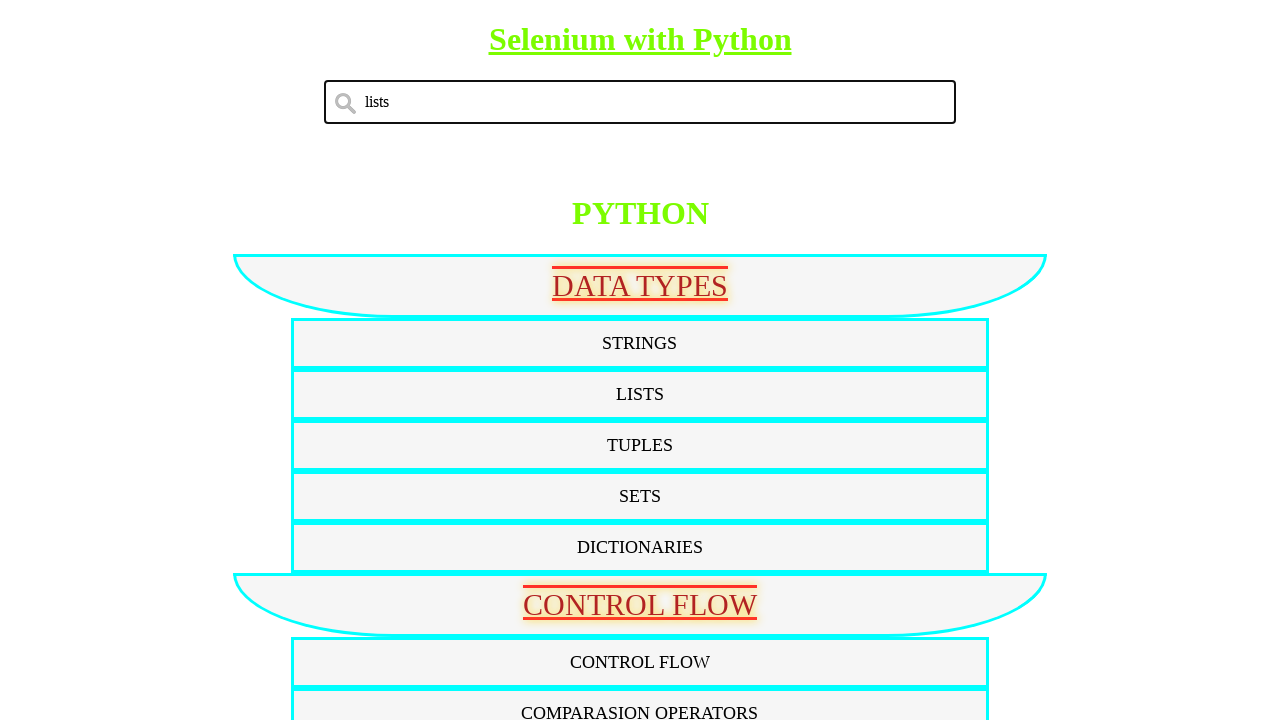

LISTS element appeared in search results
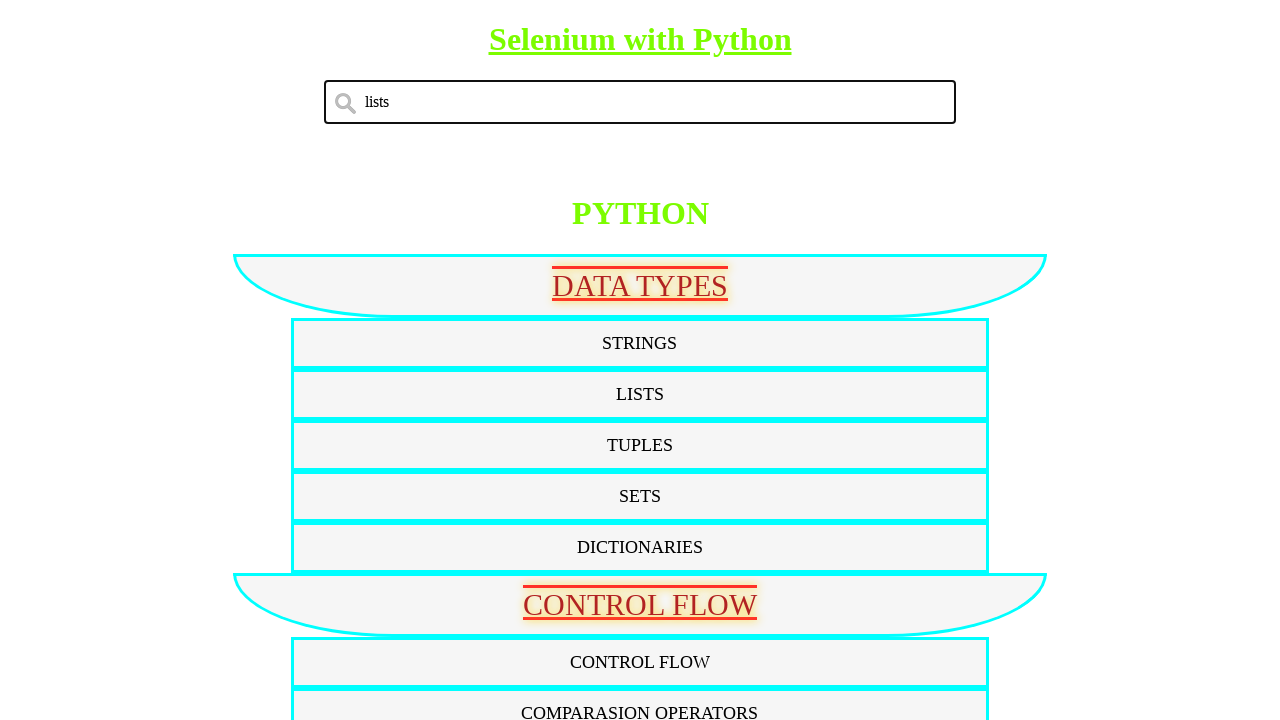

Verified LISTS element has correct text content
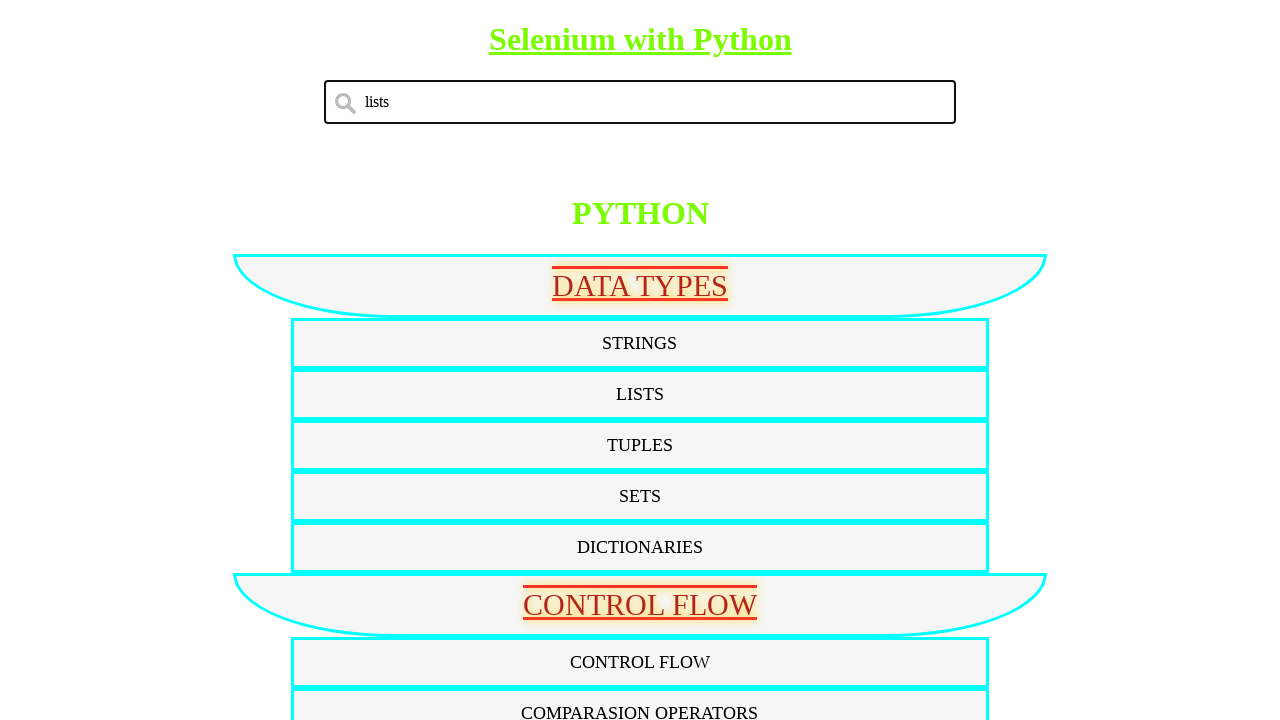

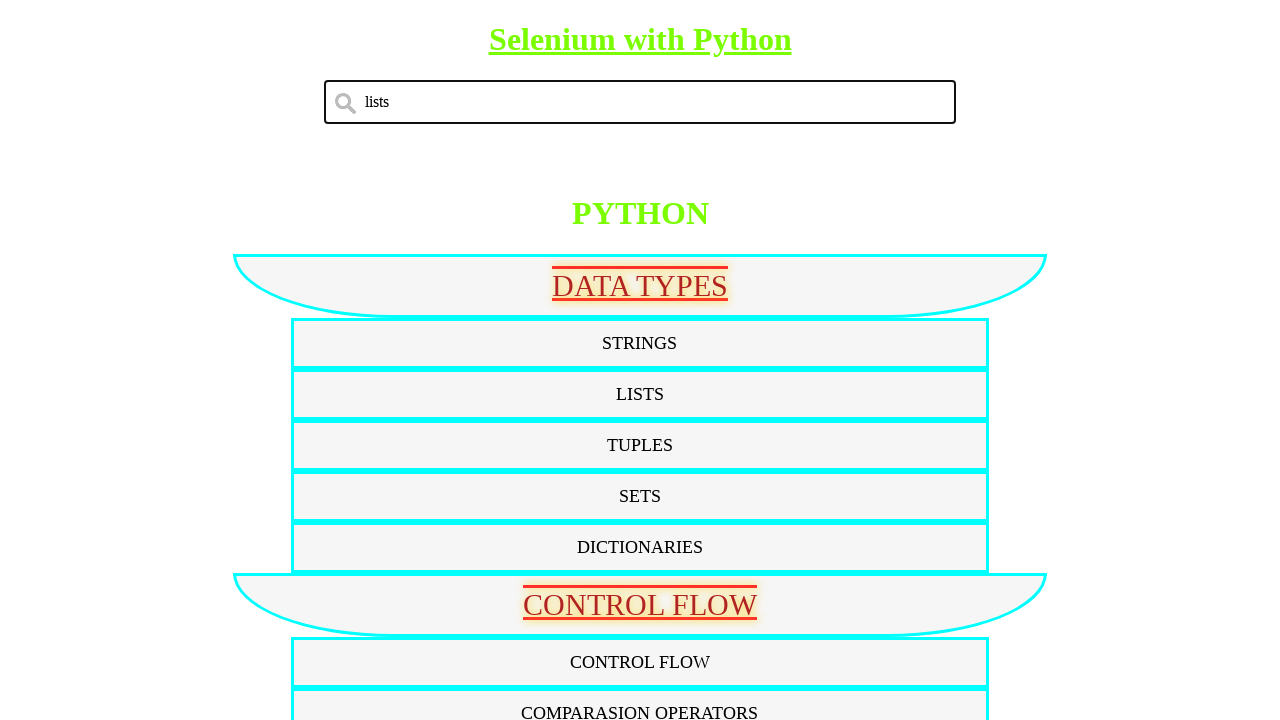